Tests basic navigation by visiting the homepage and clicking the Login link

Starting URL: http://eaapp.somee.com

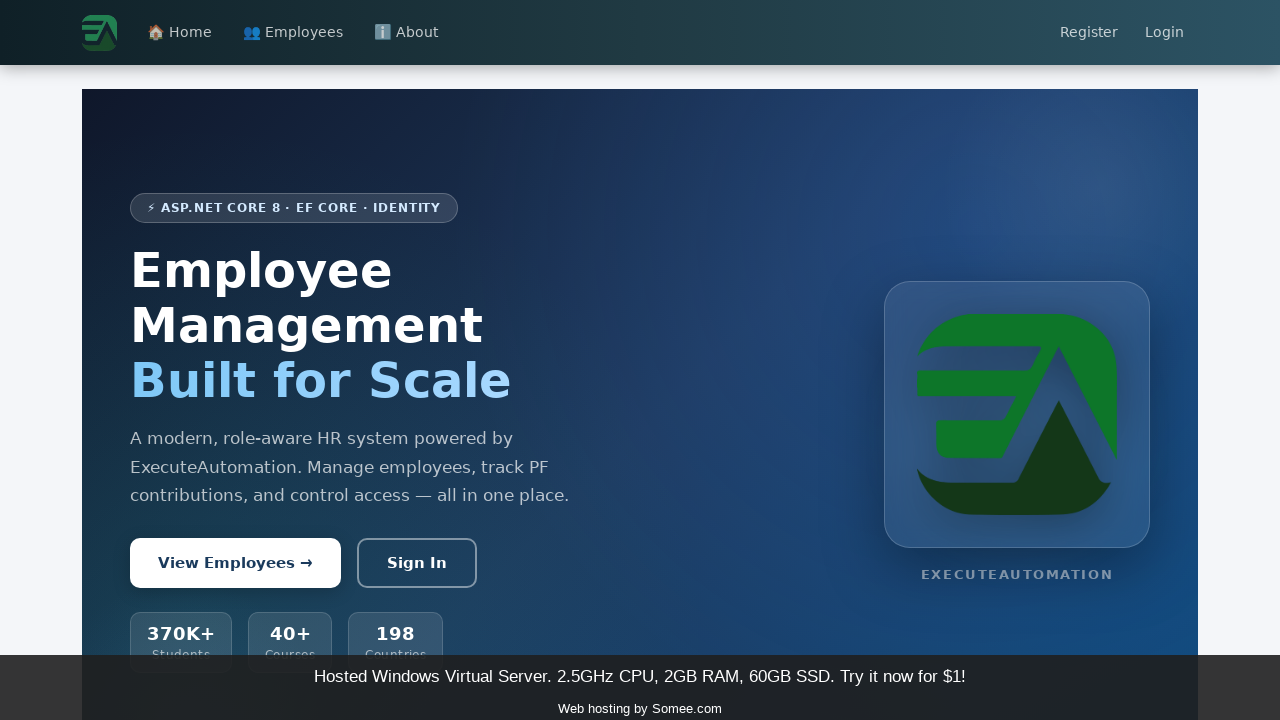

Navigated to homepage at http://eaapp.somee.com
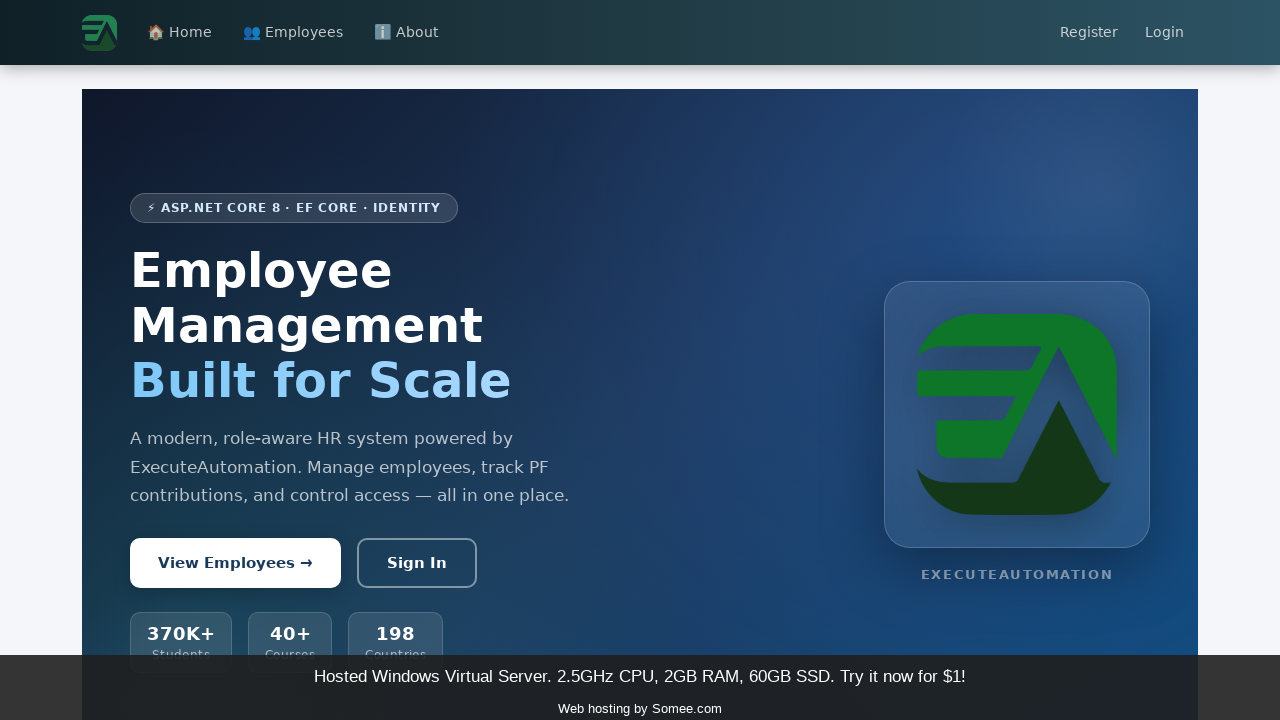

Clicked the Login link at (1165, 33) on text=Login
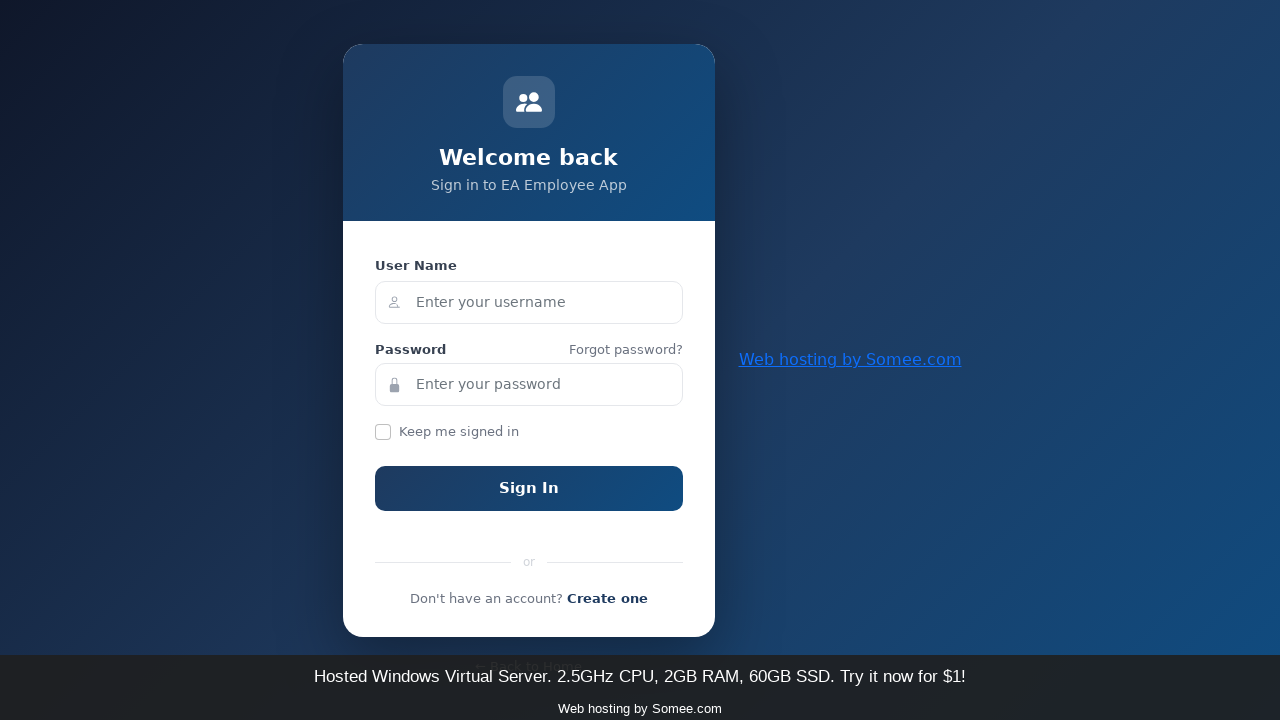

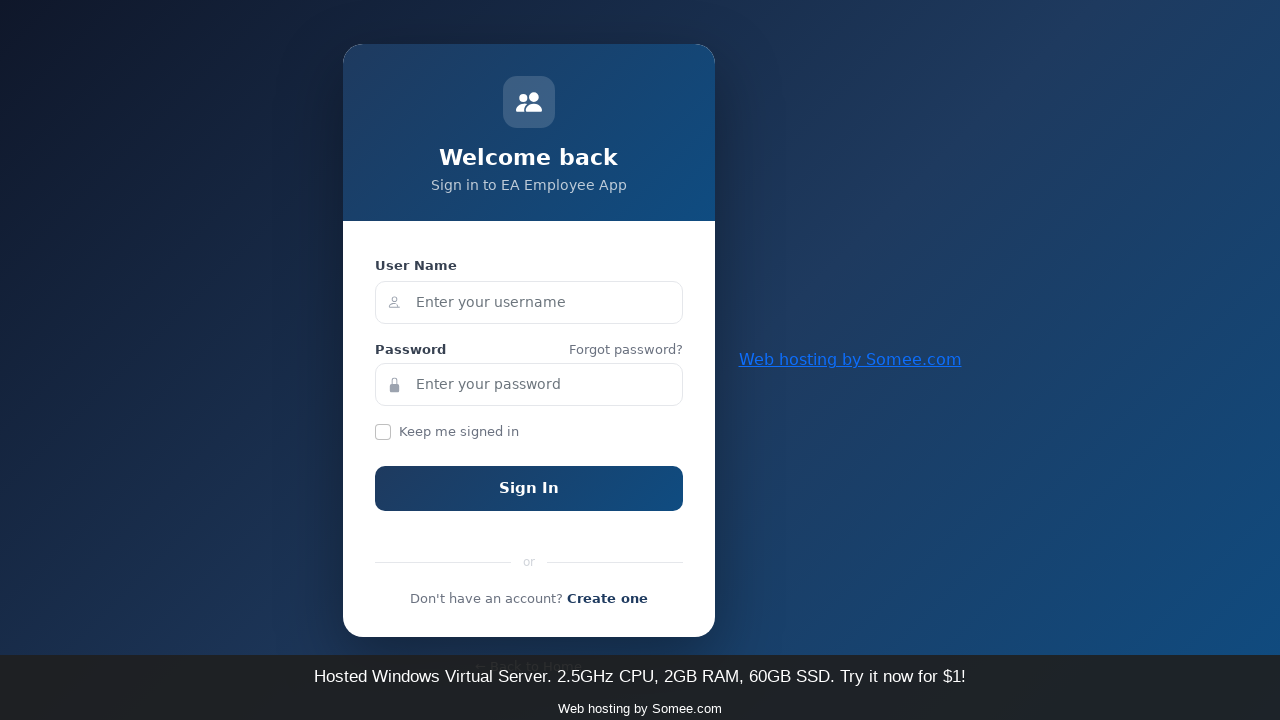